Tests cookie management by deleting all cookies, adding a new cookie, then opens a new tab and navigates to a different blog post page.

Starting URL: https://lackky.com/read-blog/125_chuyen-gioi-cho-meo.html

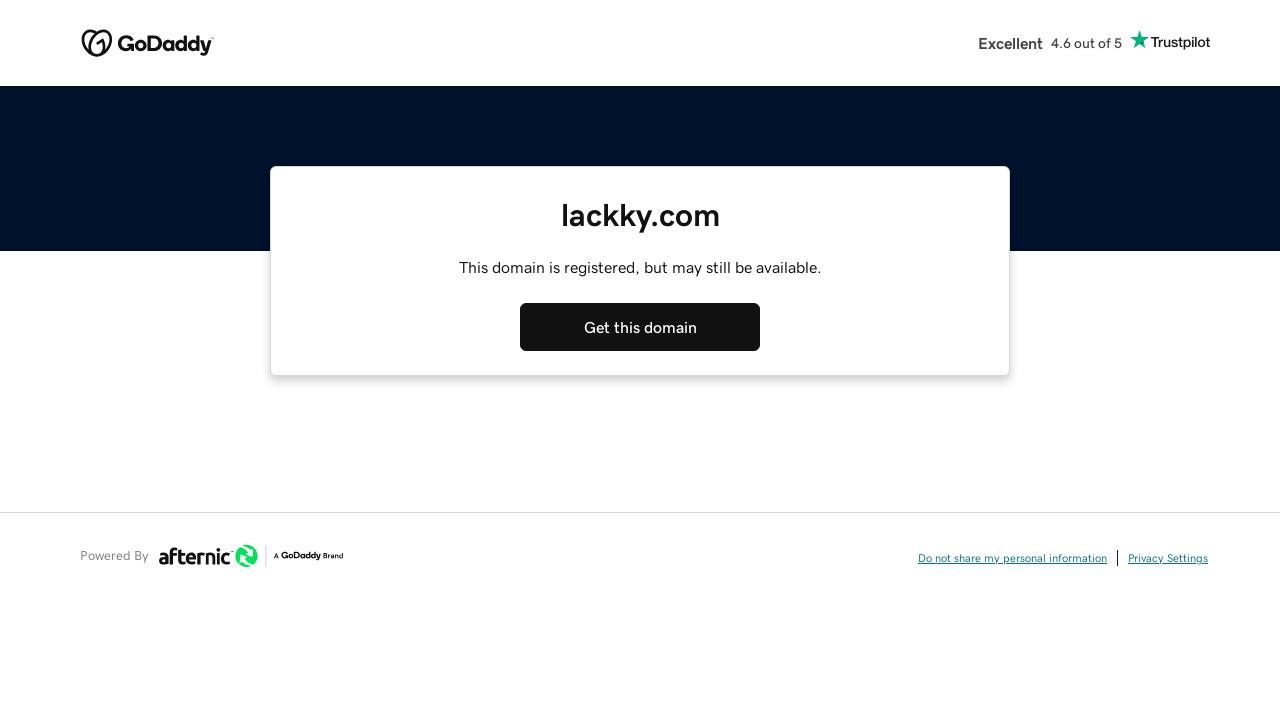

Deleted all cookies from context
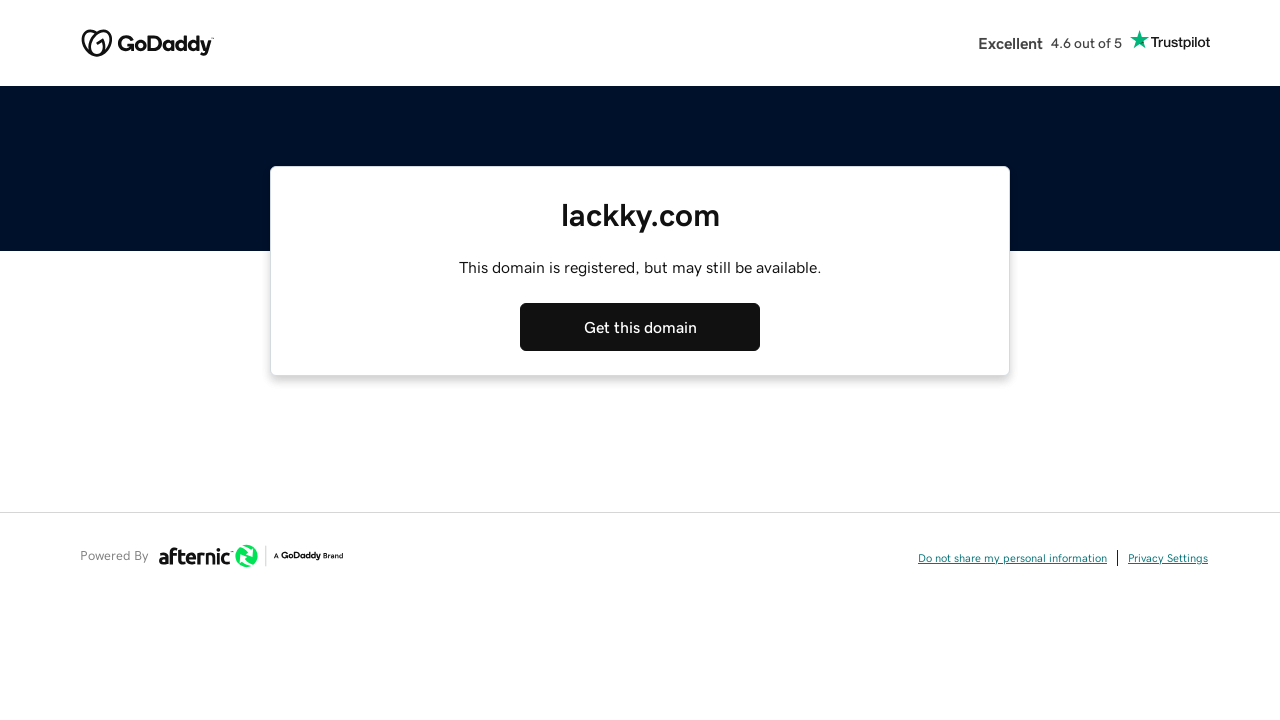

Added new cookie 'cookie_name' with value 'cookie_value'
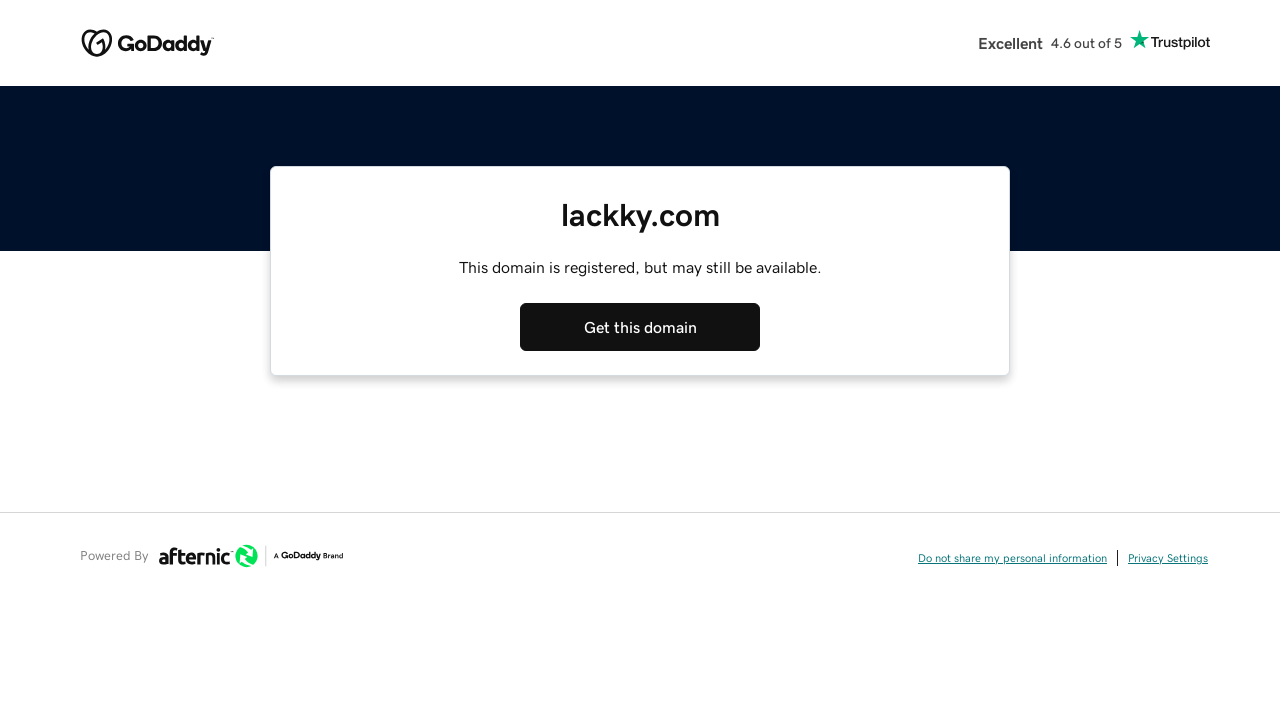

Retrieved cookies from context
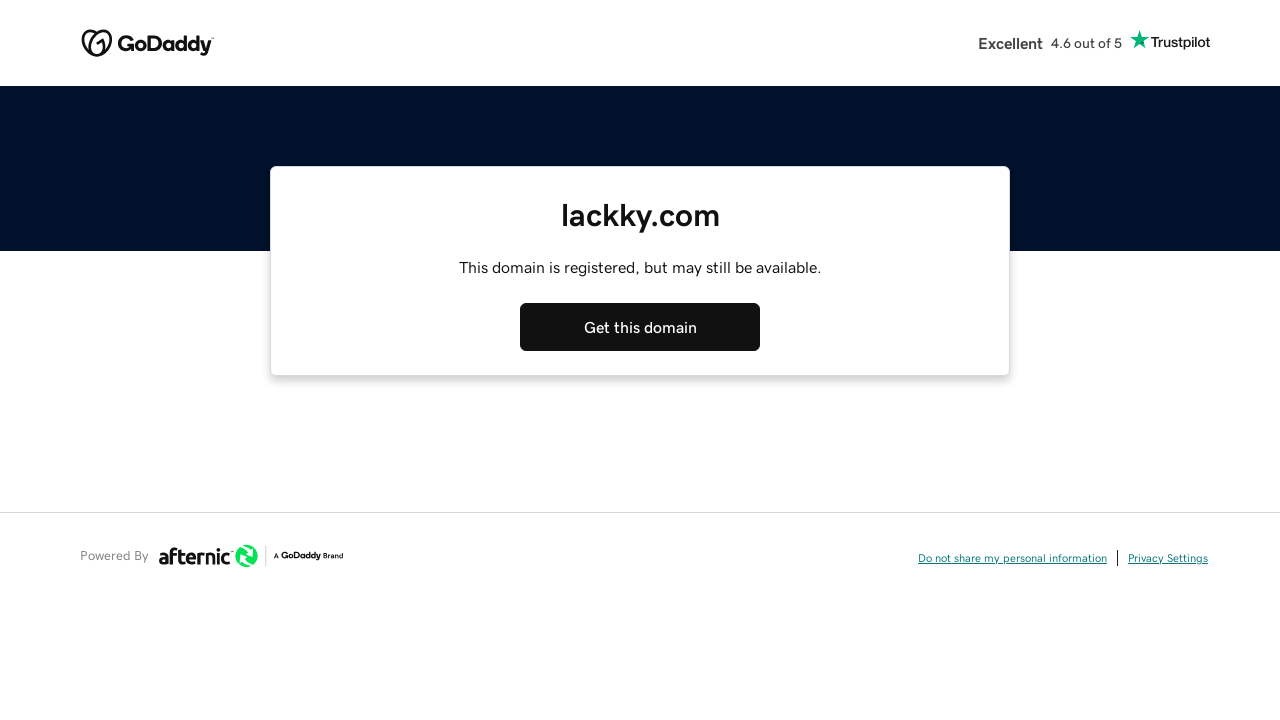

Opened a new tab/page
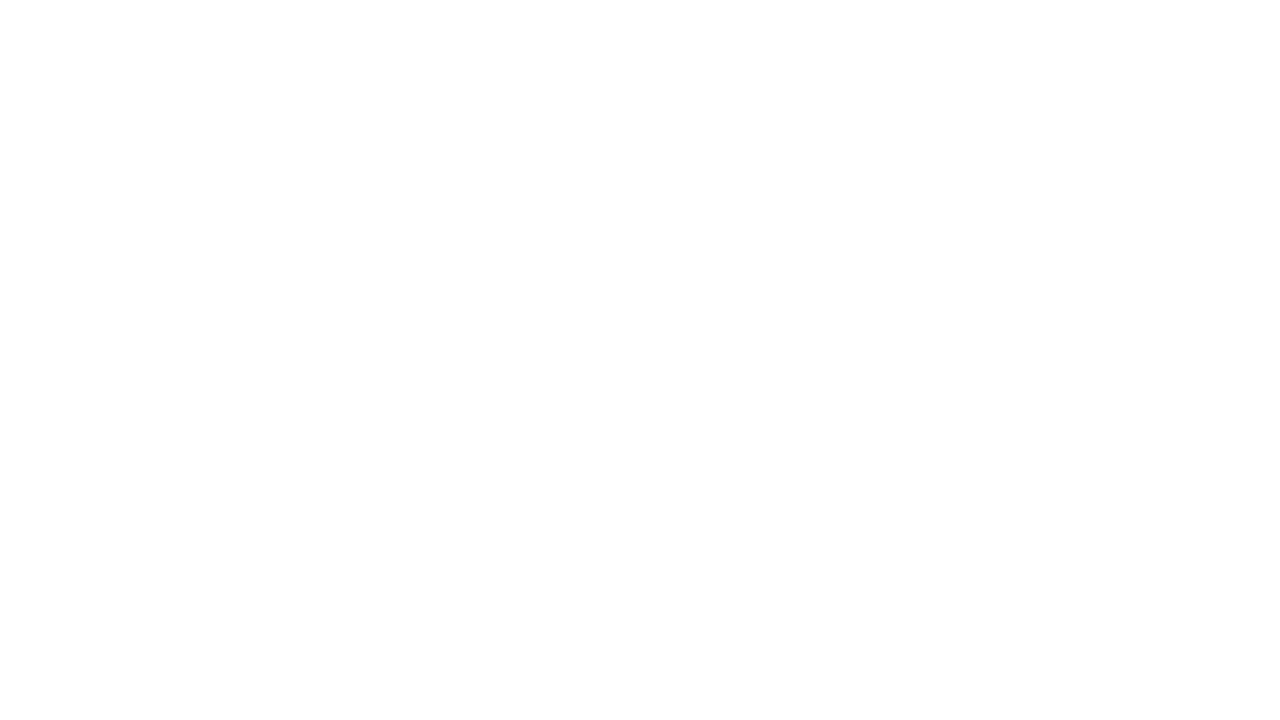

Navigated to different blog post page on lackky.com
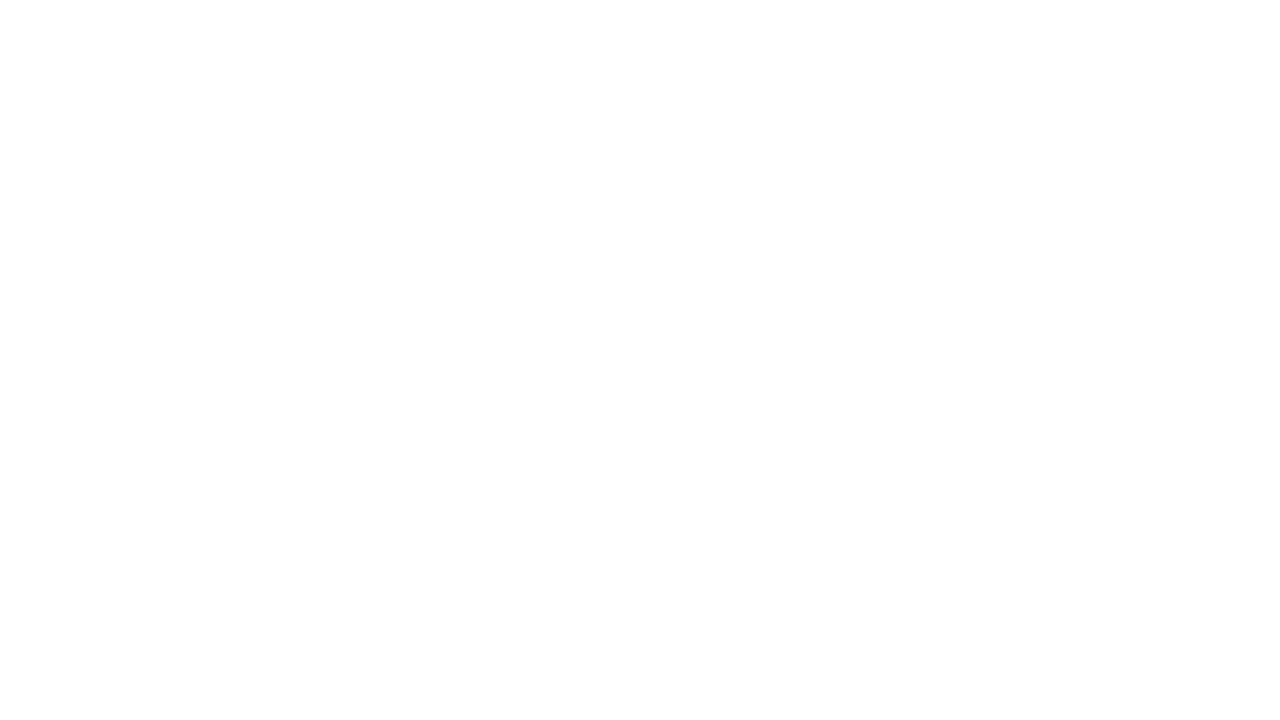

Page loaded - confirmed presence of links on new blog post page
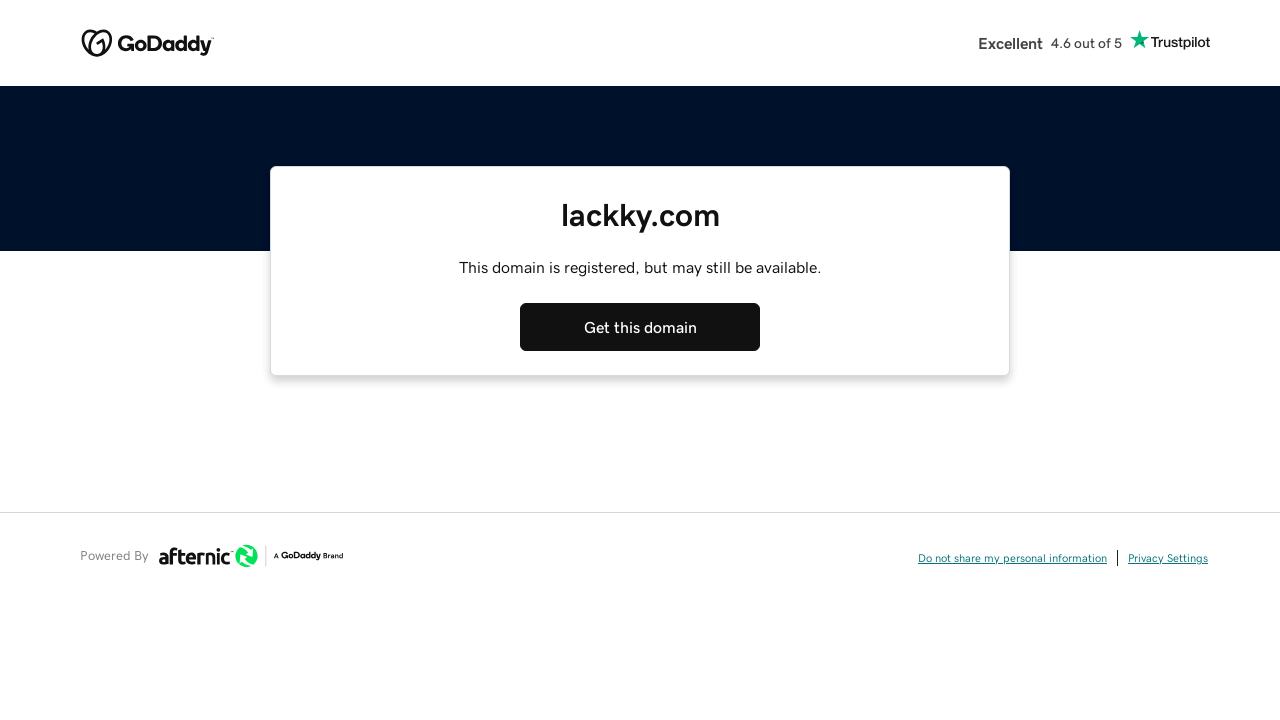

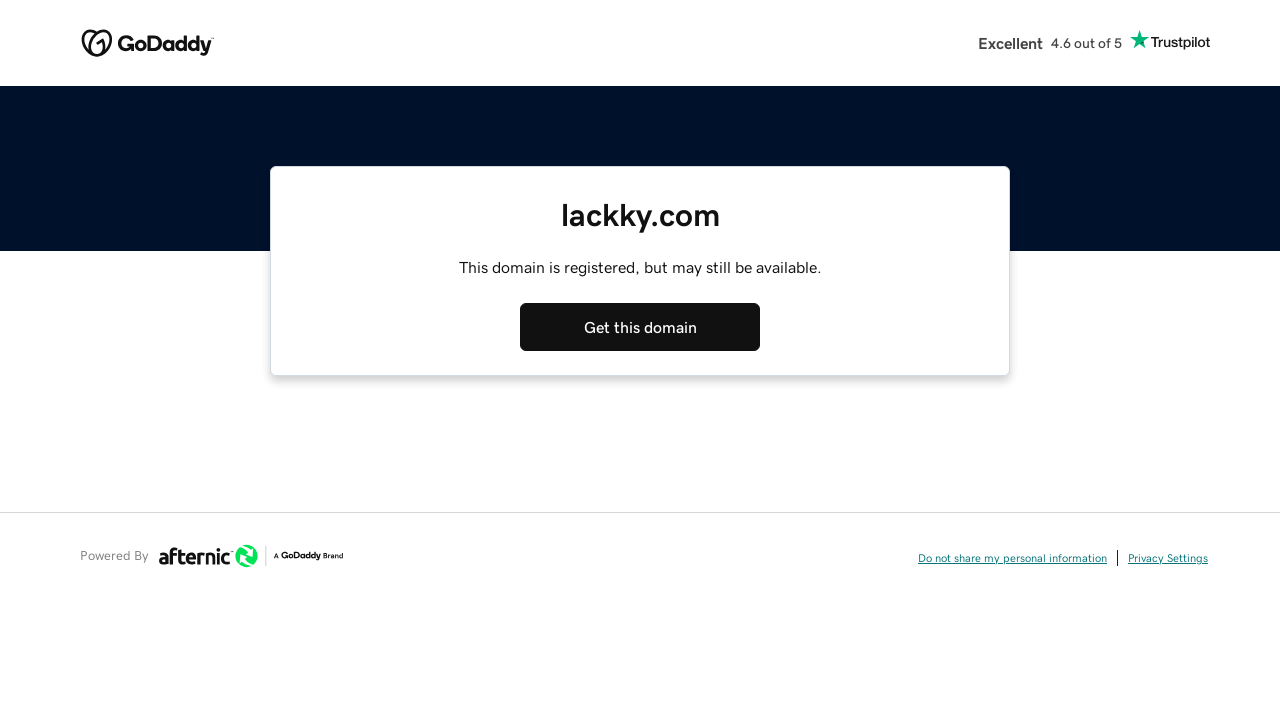